Tests auto-suggestive dropdown functionality by typing "Ind" and selecting "India" from the dropdown options

Starting URL: https://rahulshettyacademy.com/dropdownsPractise/

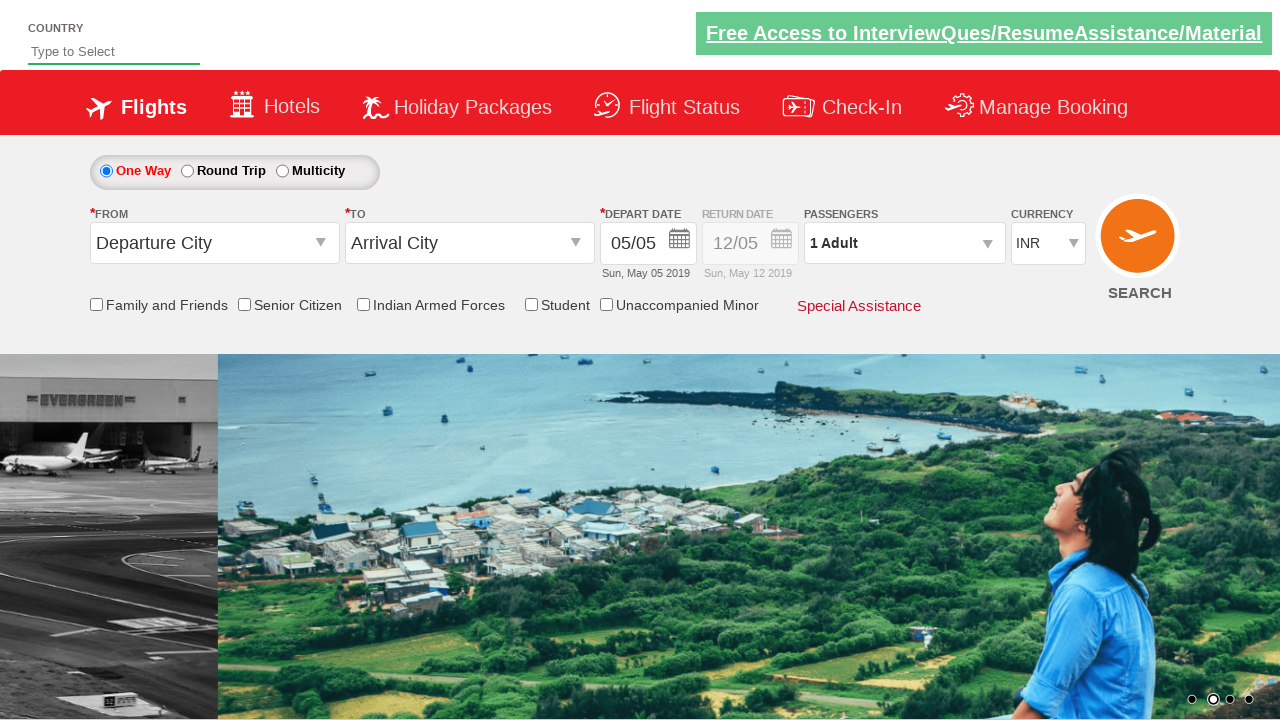

Typed 'Ind' in the autosuggest field on #autosuggest
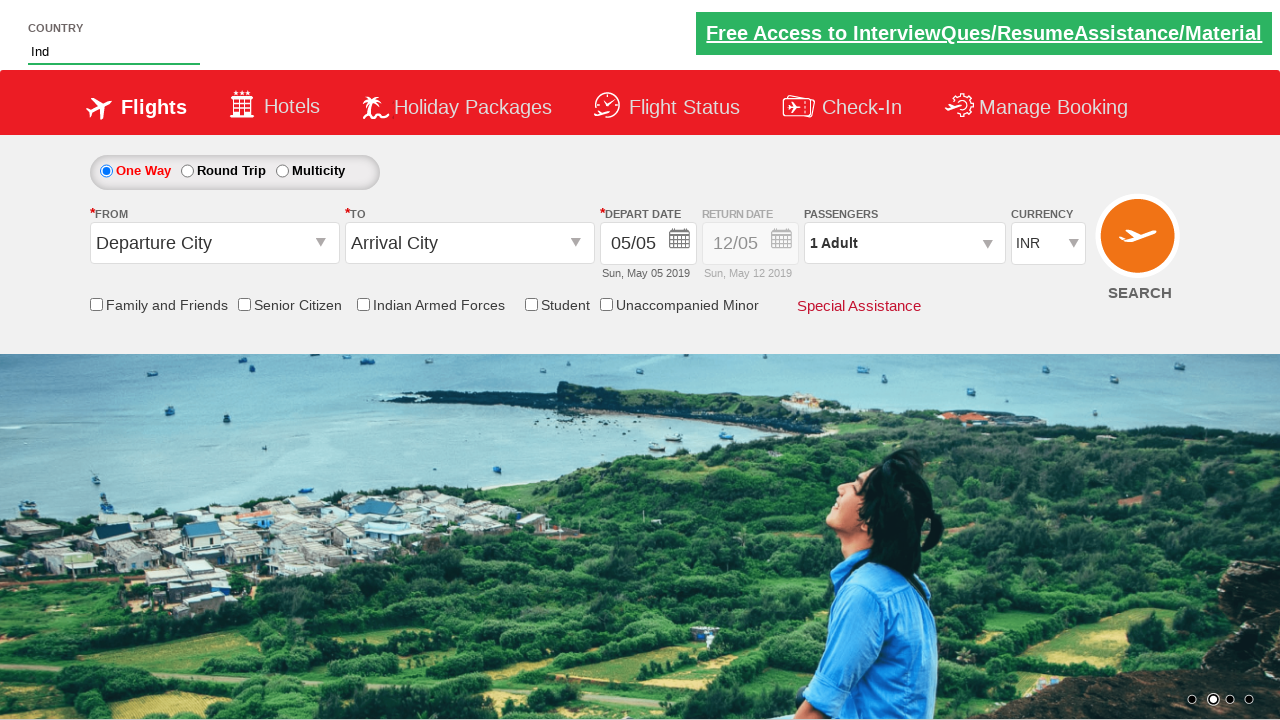

Dropdown options appeared and loaded
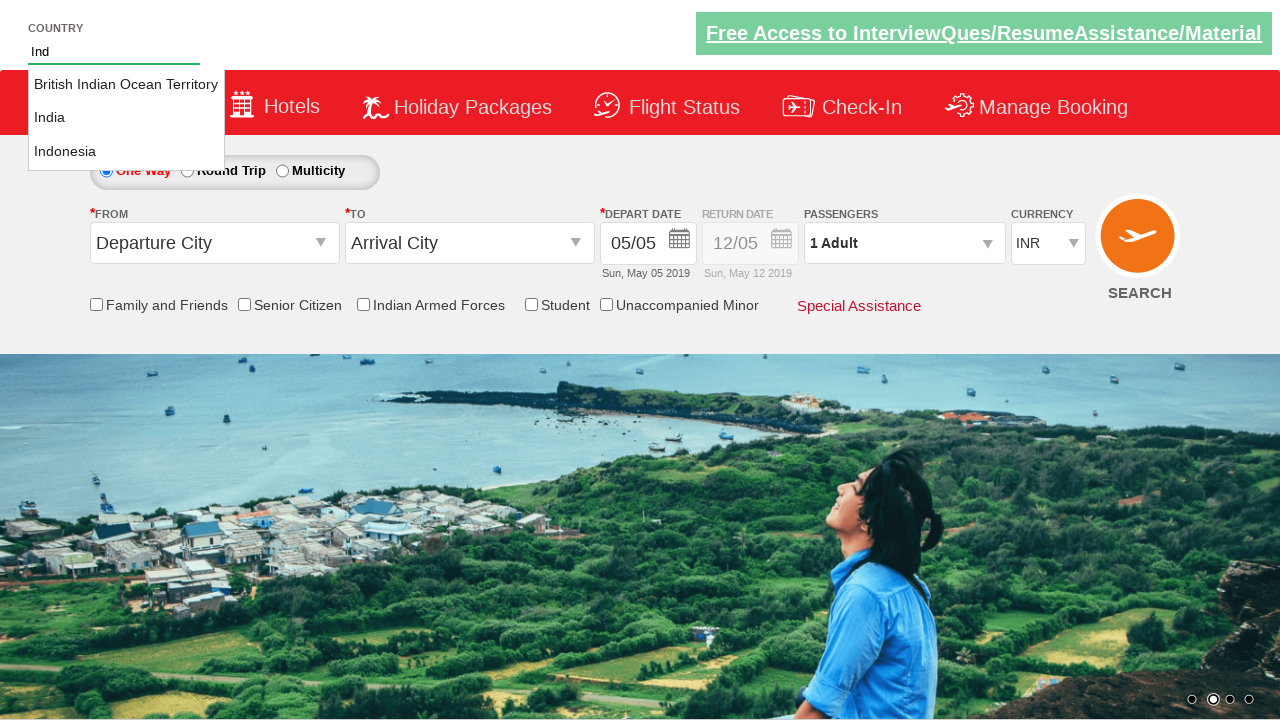

Retrieved all dropdown option elements
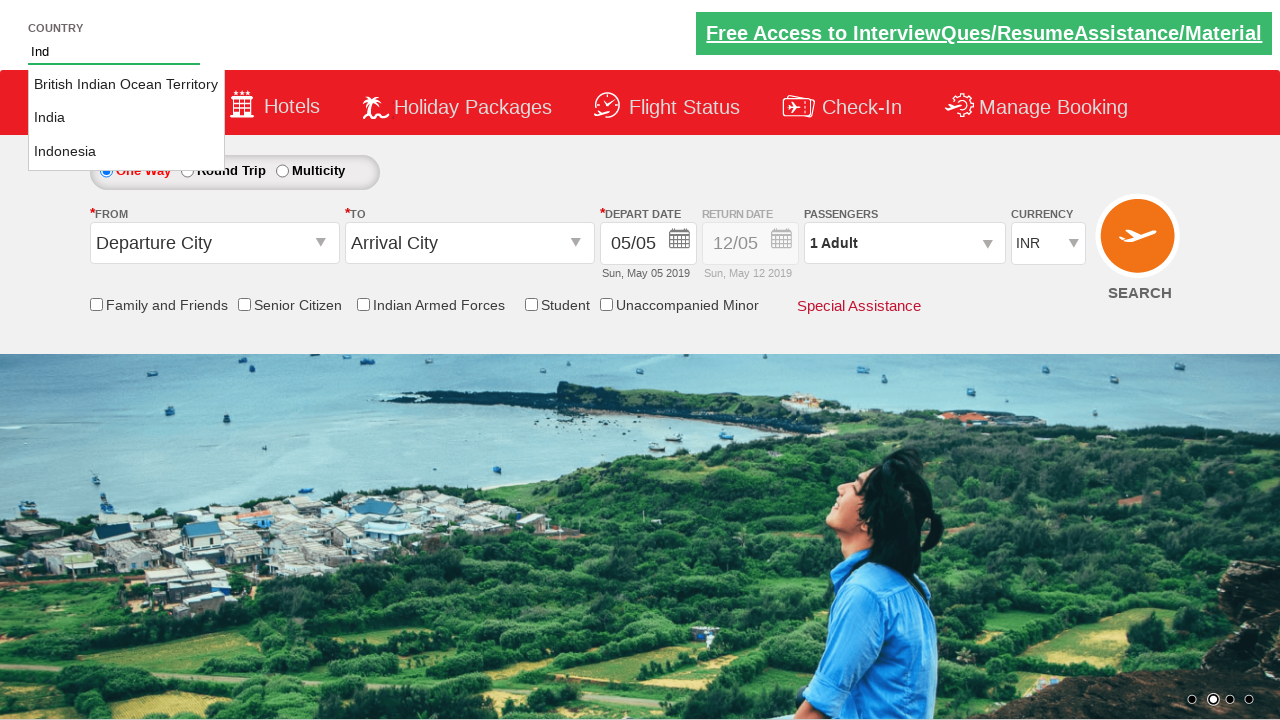

Selected 'India' from the dropdown options at (126, 118) on li[class='ui-menu-item'] a >> nth=1
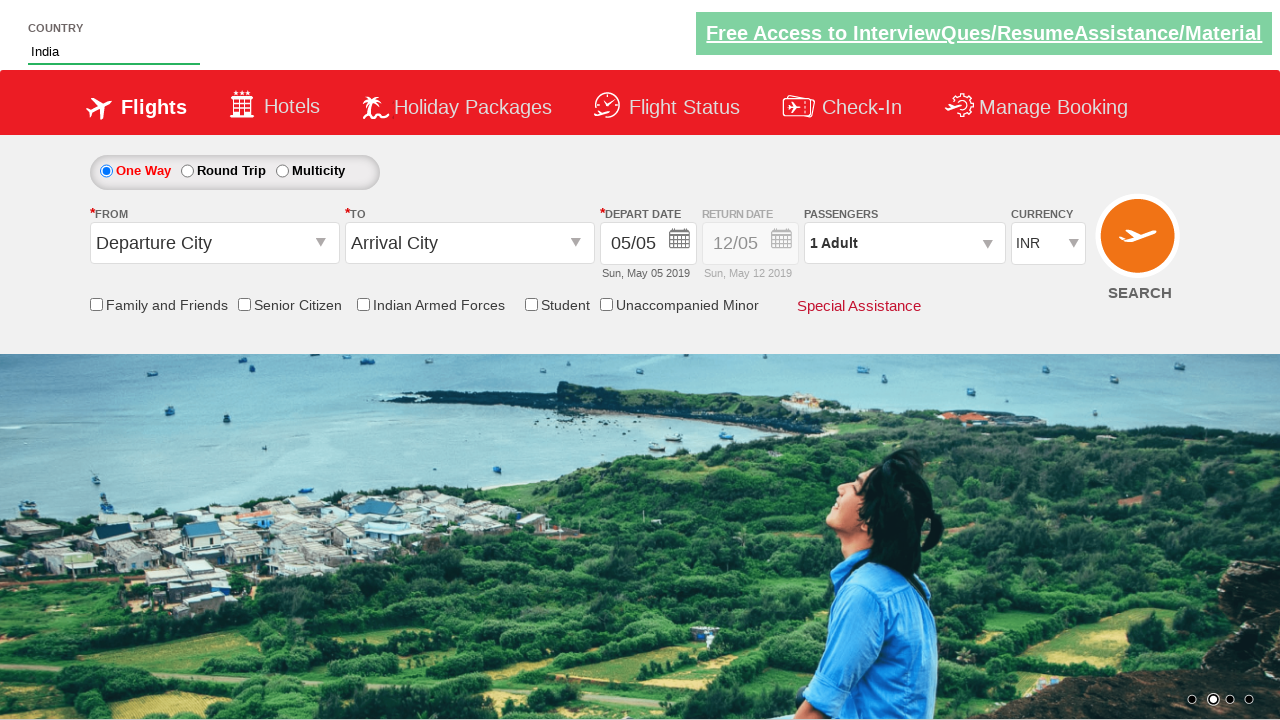

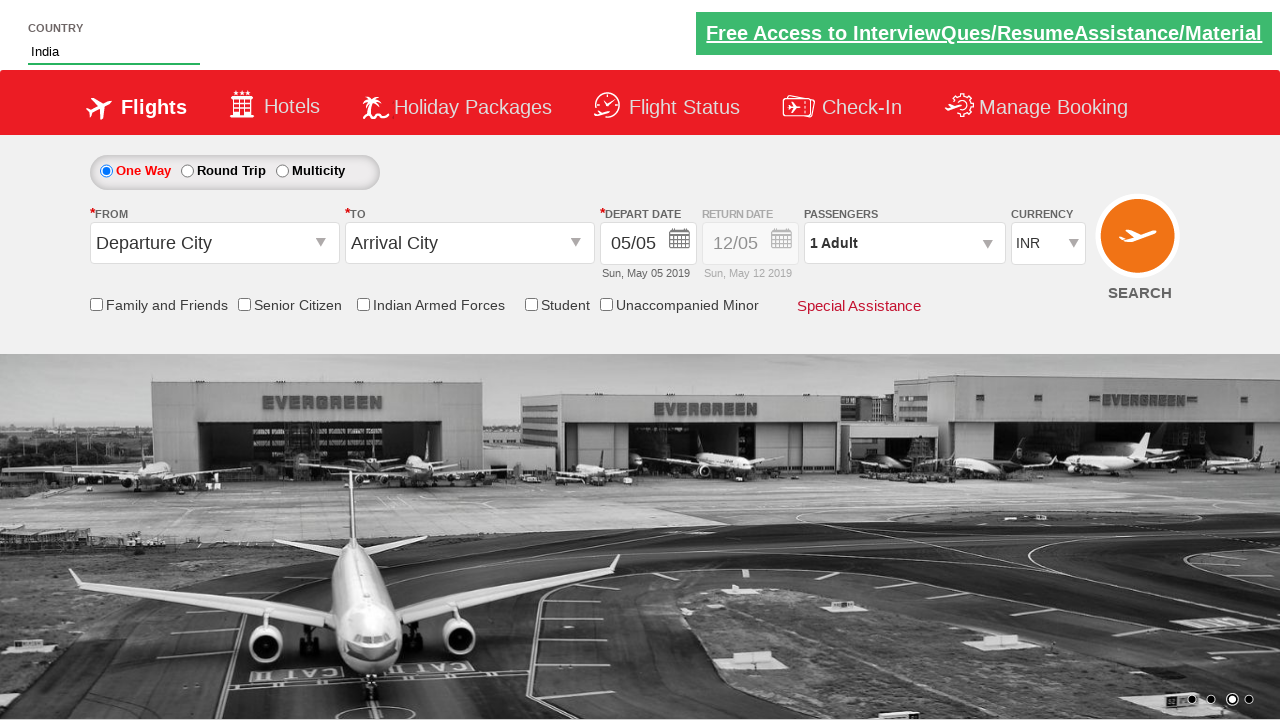